Tests feeding a cat by entering 6 catnips and verifying the success message

Starting URL: https://cs1632.appspot.com/

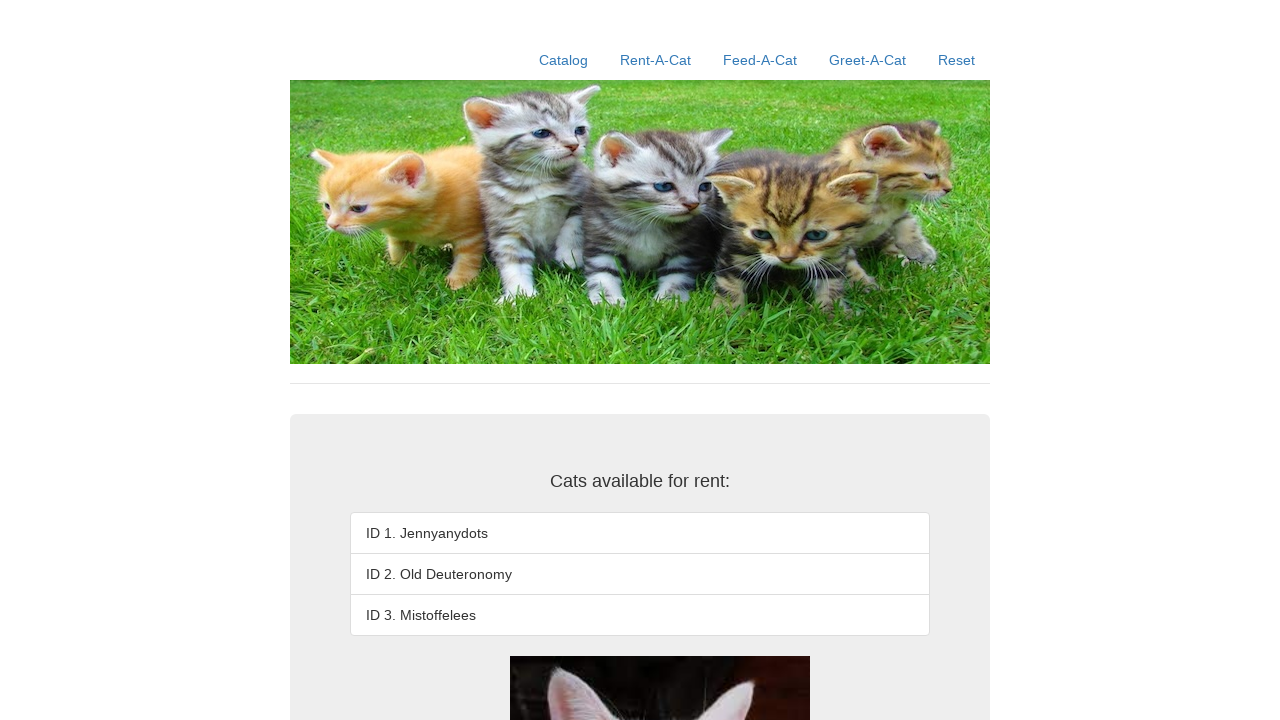

Clicked on Feed-A-Cat link at (760, 60) on xpath=//a[contains(@href, '/feed-a-cat')]
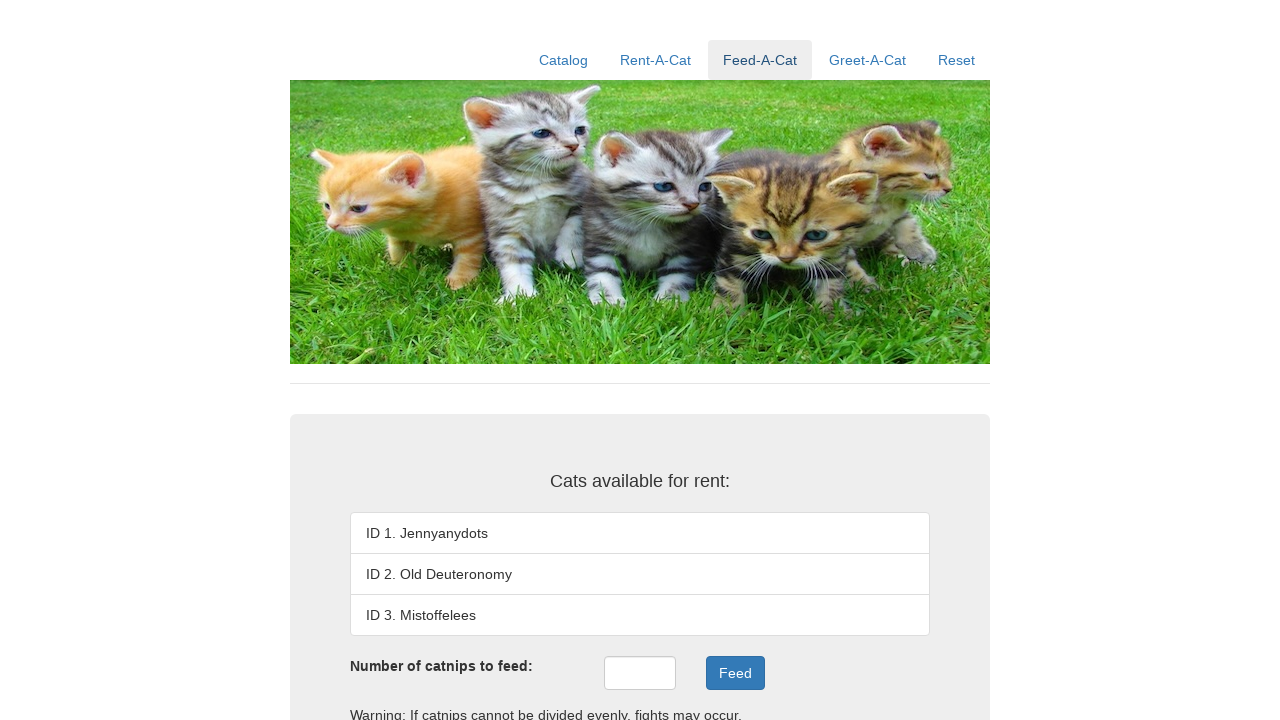

Clicked on catnips input field at (640, 673) on xpath=//input[@id='catnips']
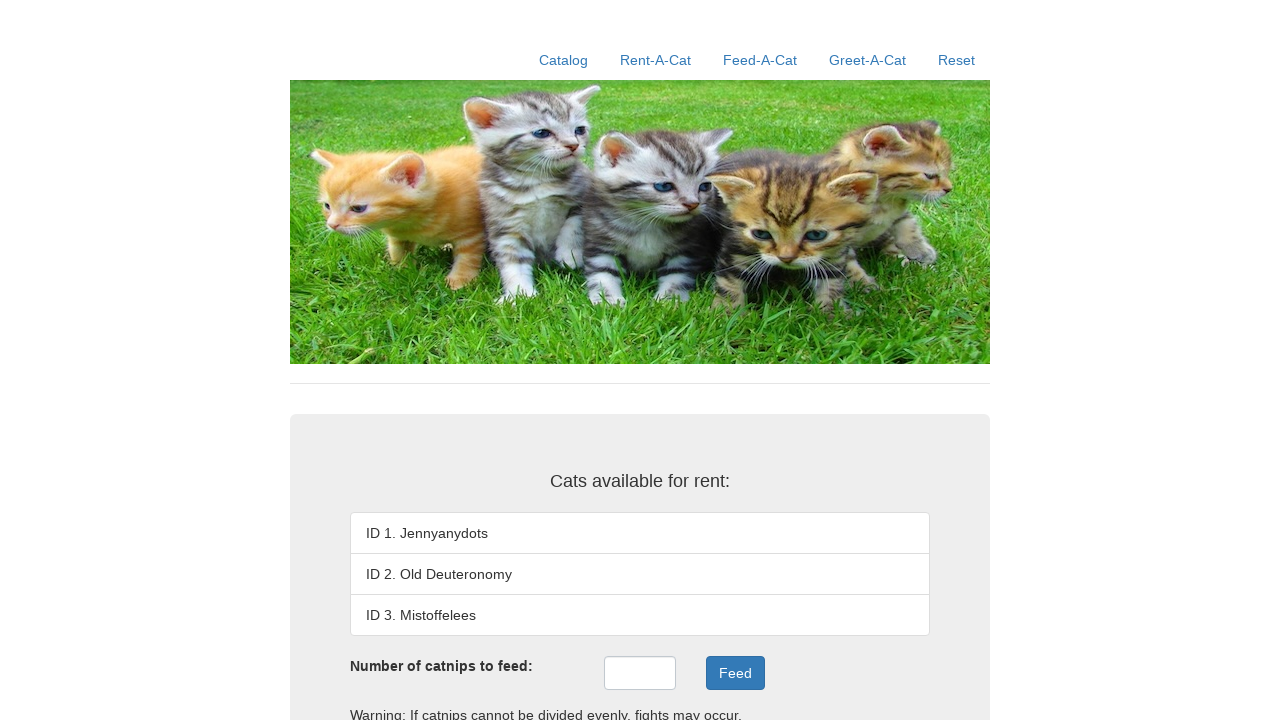

Entered 6 catnips in the input field on xpath=//input[@id='catnips']
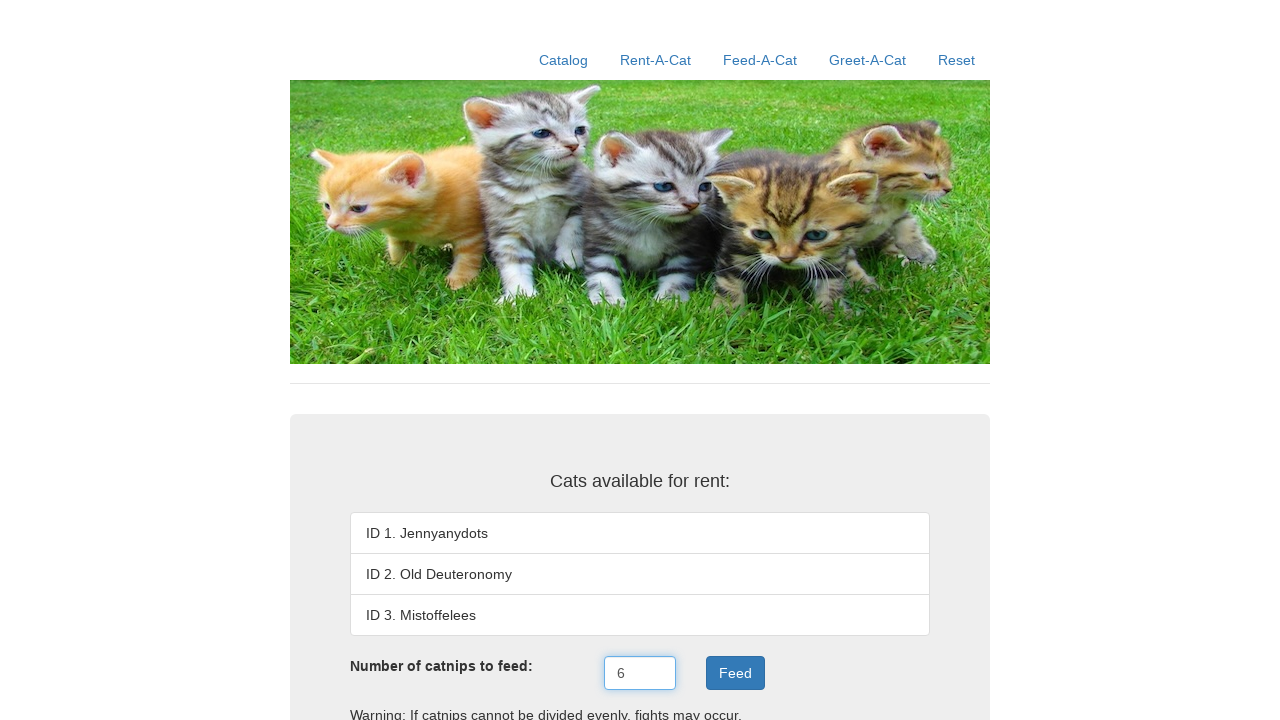

Clicked feed button to feed the cat at (735, 673) on xpath=//button
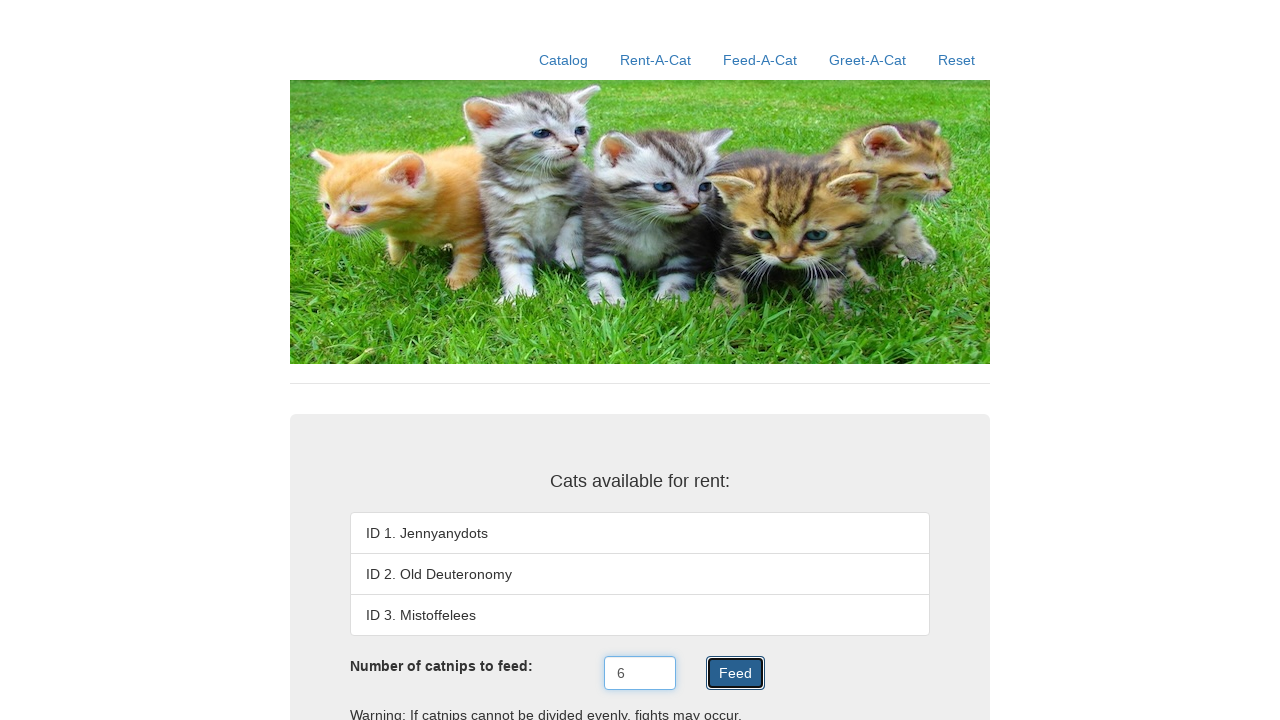

Success message appeared confirming cat was fed with 6 catnips
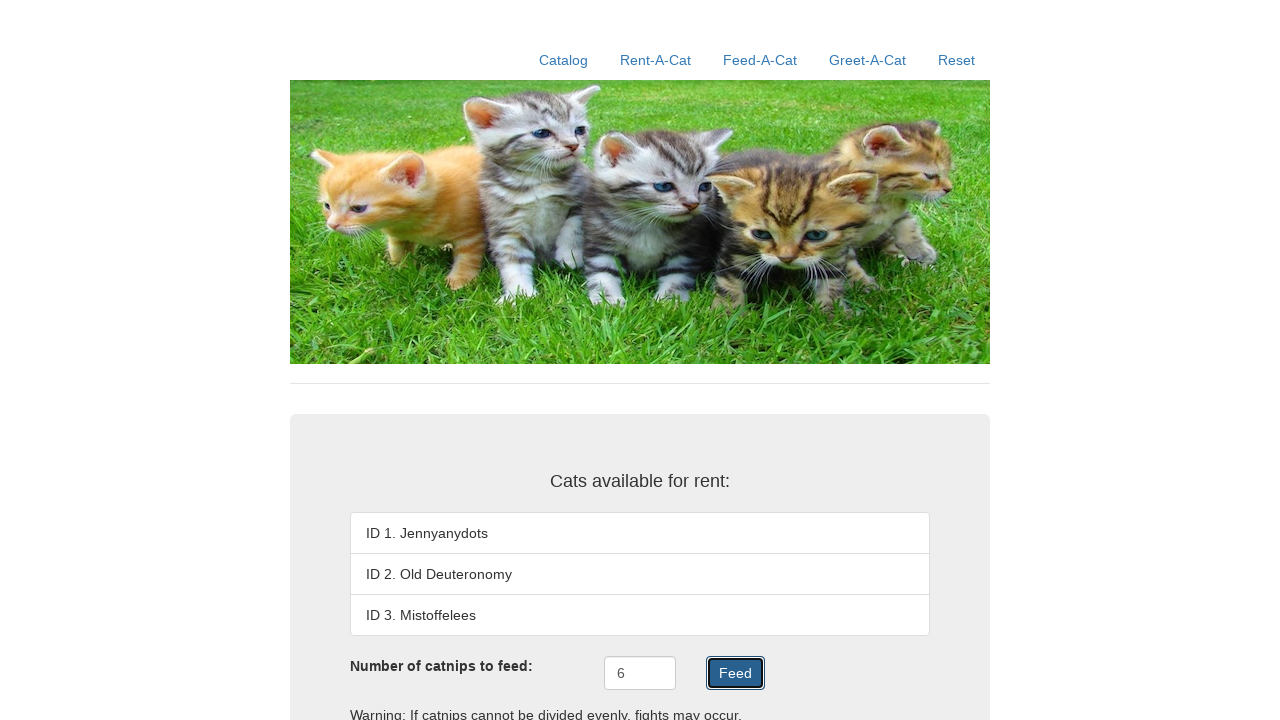

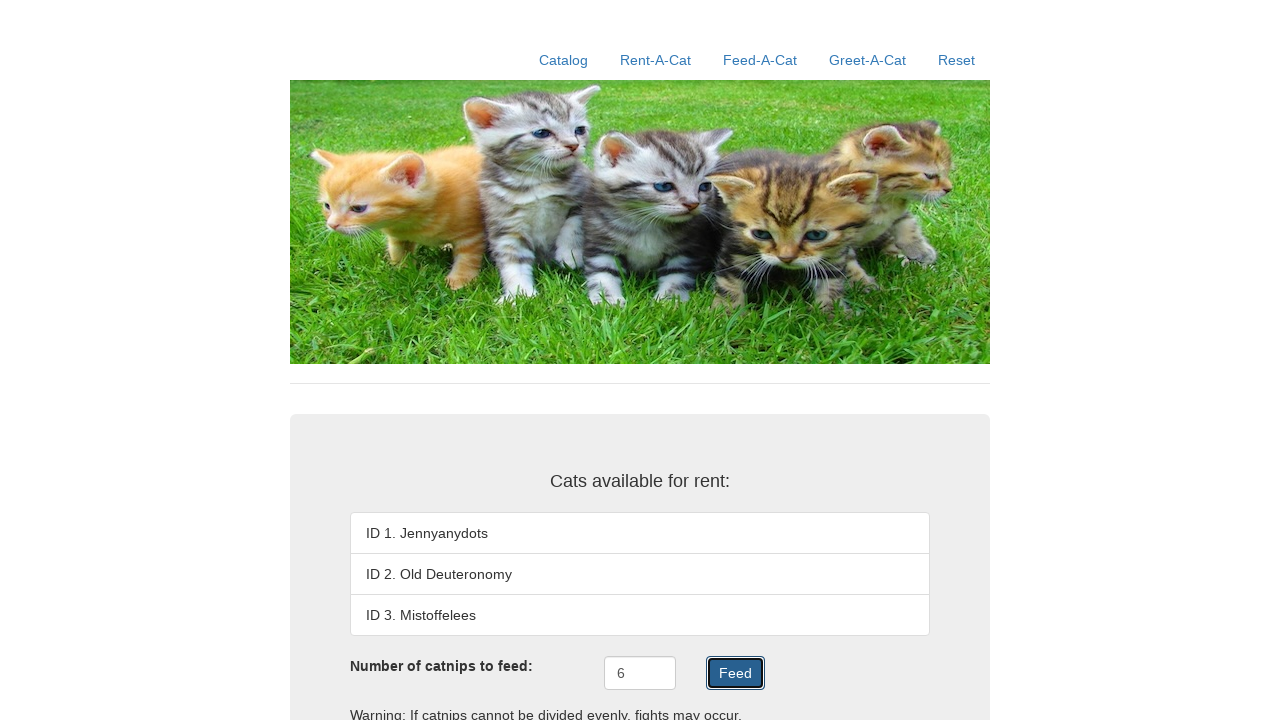